Tests a form submission workflow by filling out personal information fields including first name, last name, job title, selecting education level, checking gender, selecting experience from dropdown, entering a date, and submitting the form.

Starting URL: https://formy-project.herokuapp.com/form

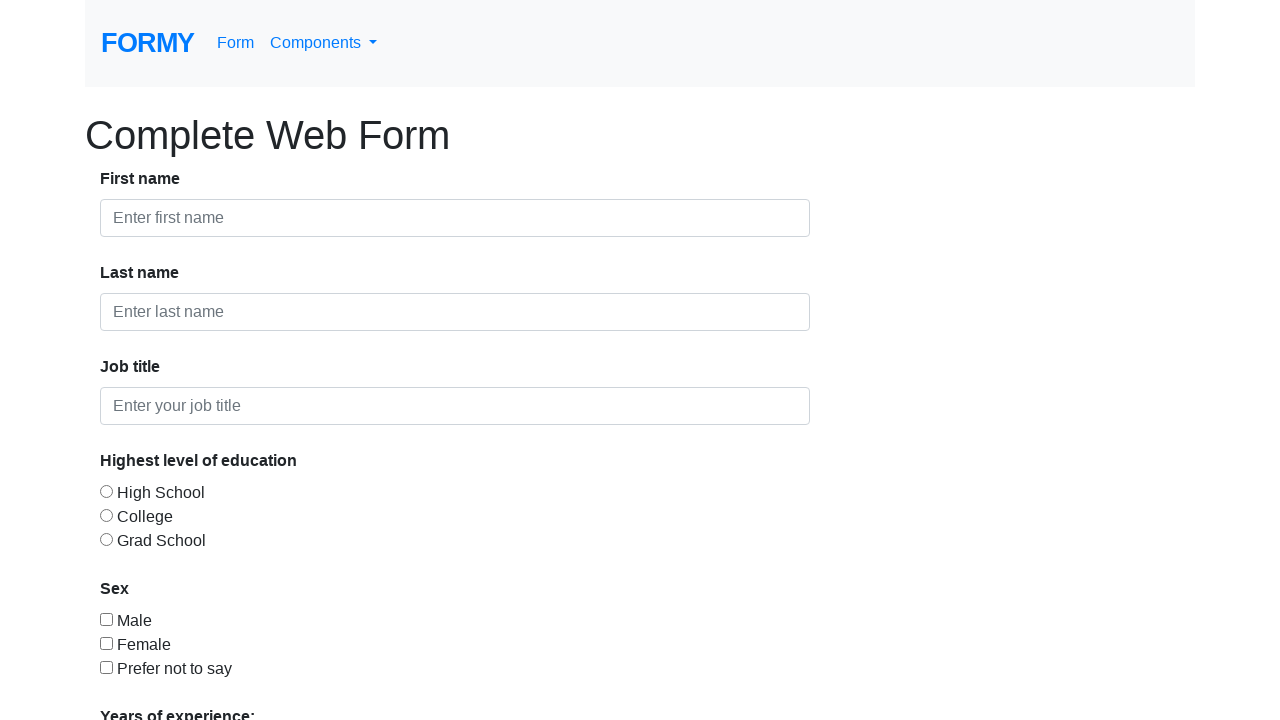

Filled first name field with 'Widiya' on #first-name
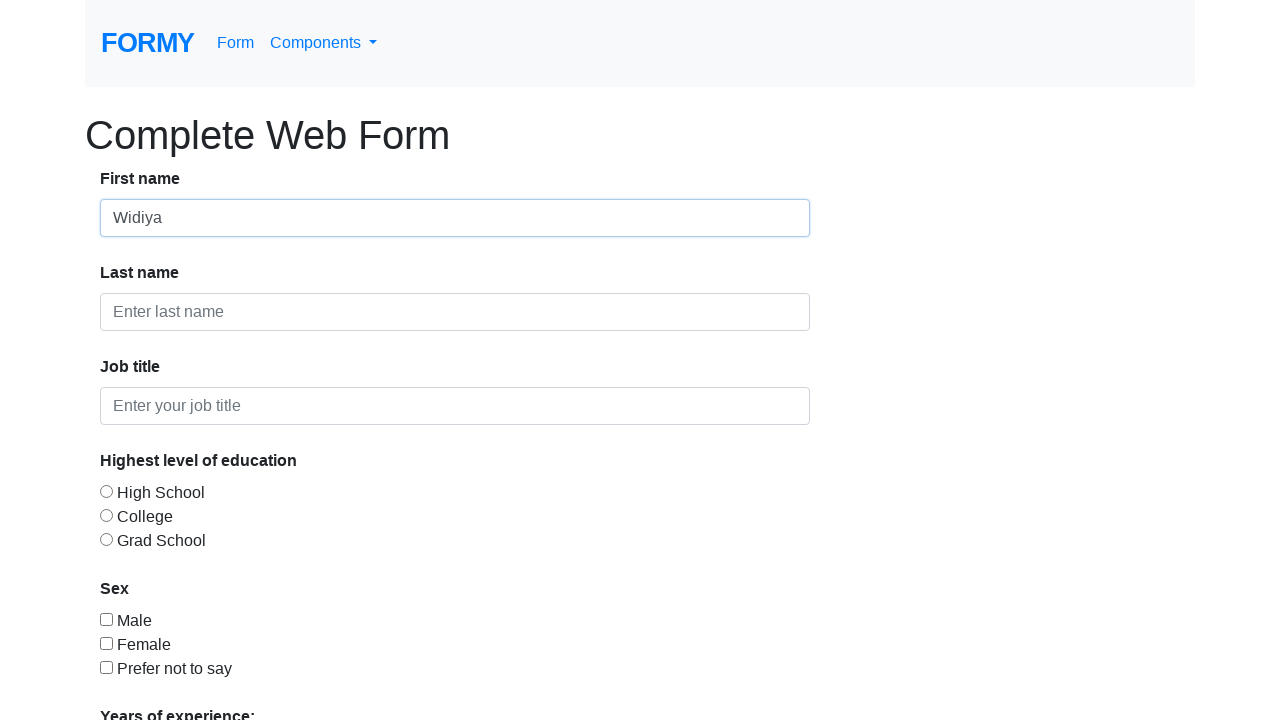

Filled last name field with 'Fitri' on #last-name
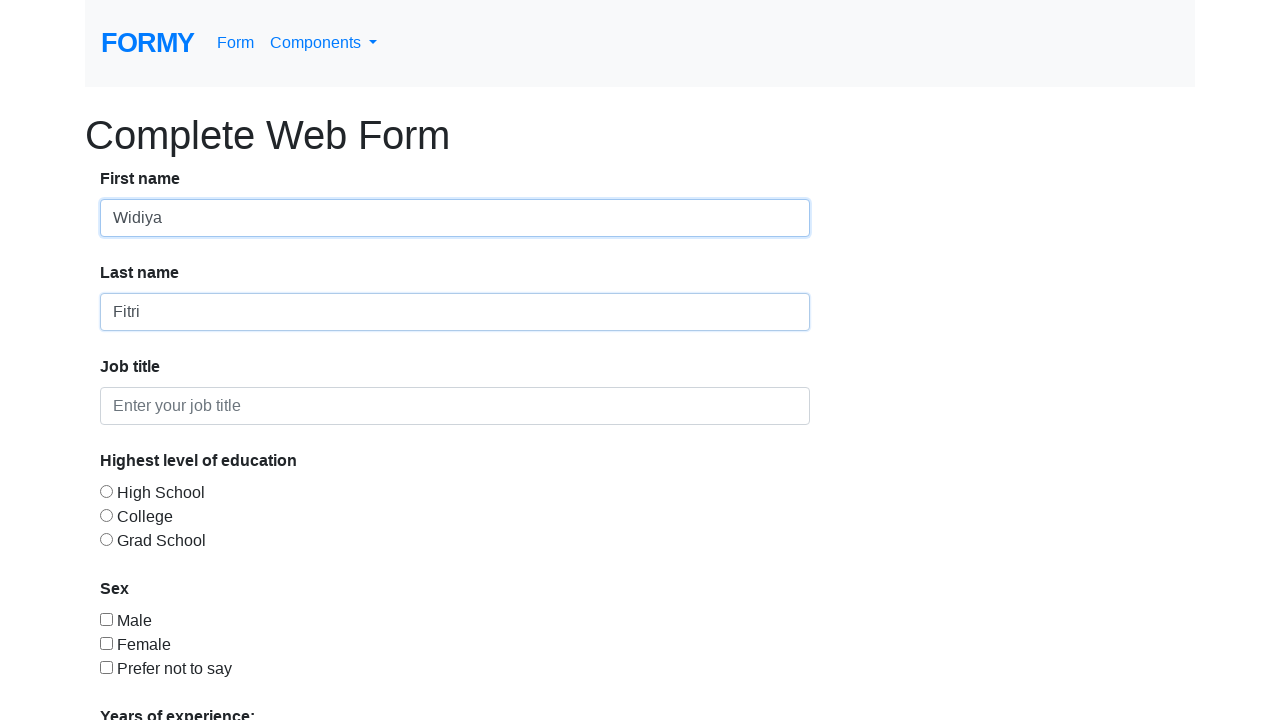

Filled job title field with 'SQA' on #job-title
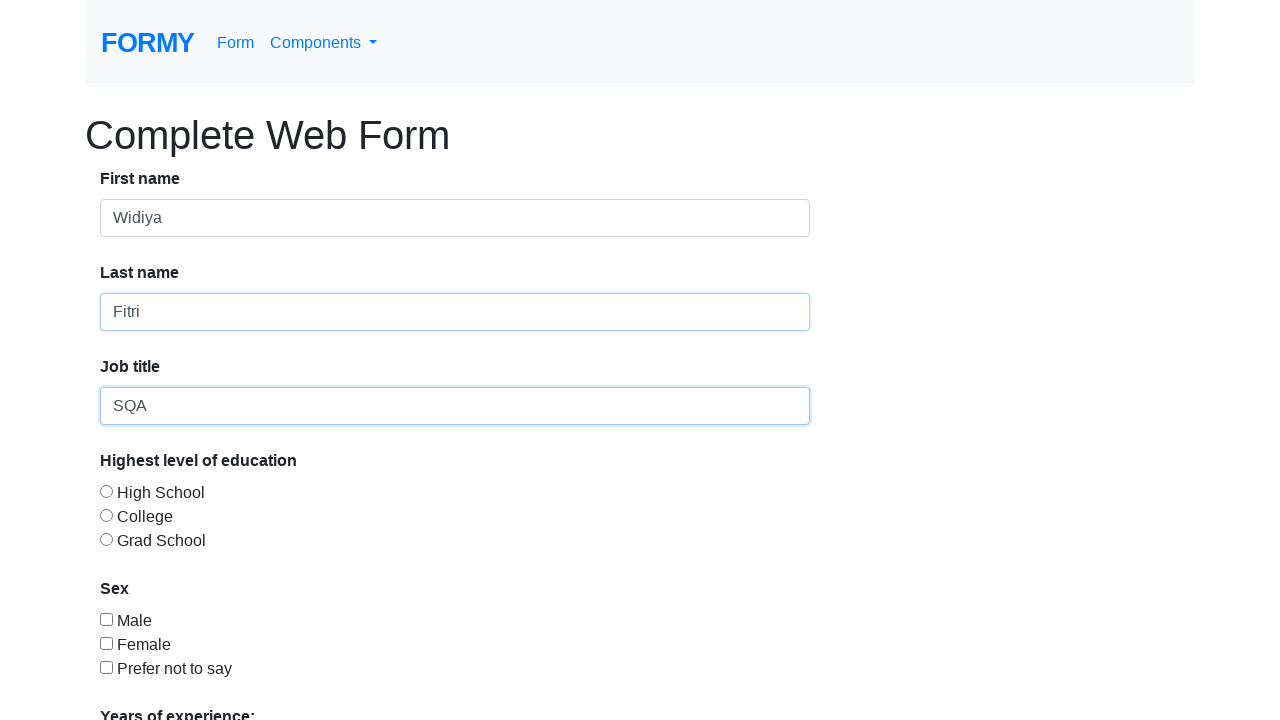

Selected 'College' education level at (106, 515) on #radio-button-2
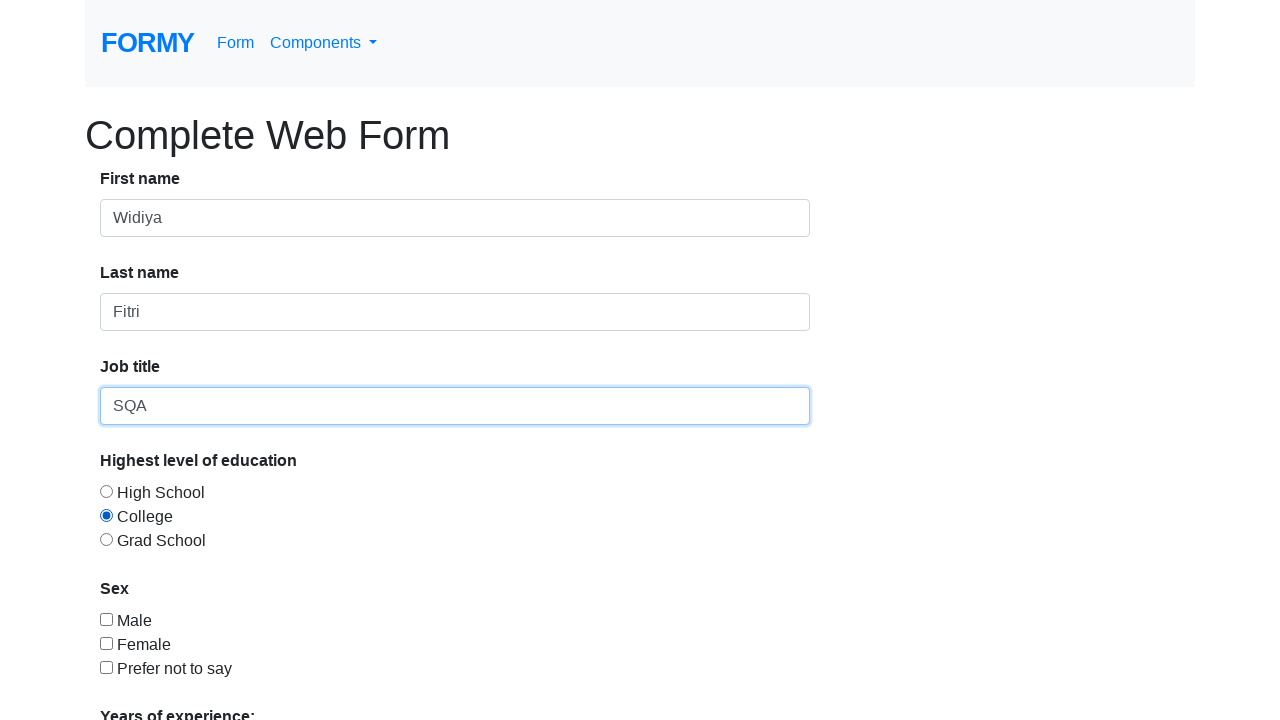

Checked 'Female' gender checkbox at (106, 643) on #checkbox-2
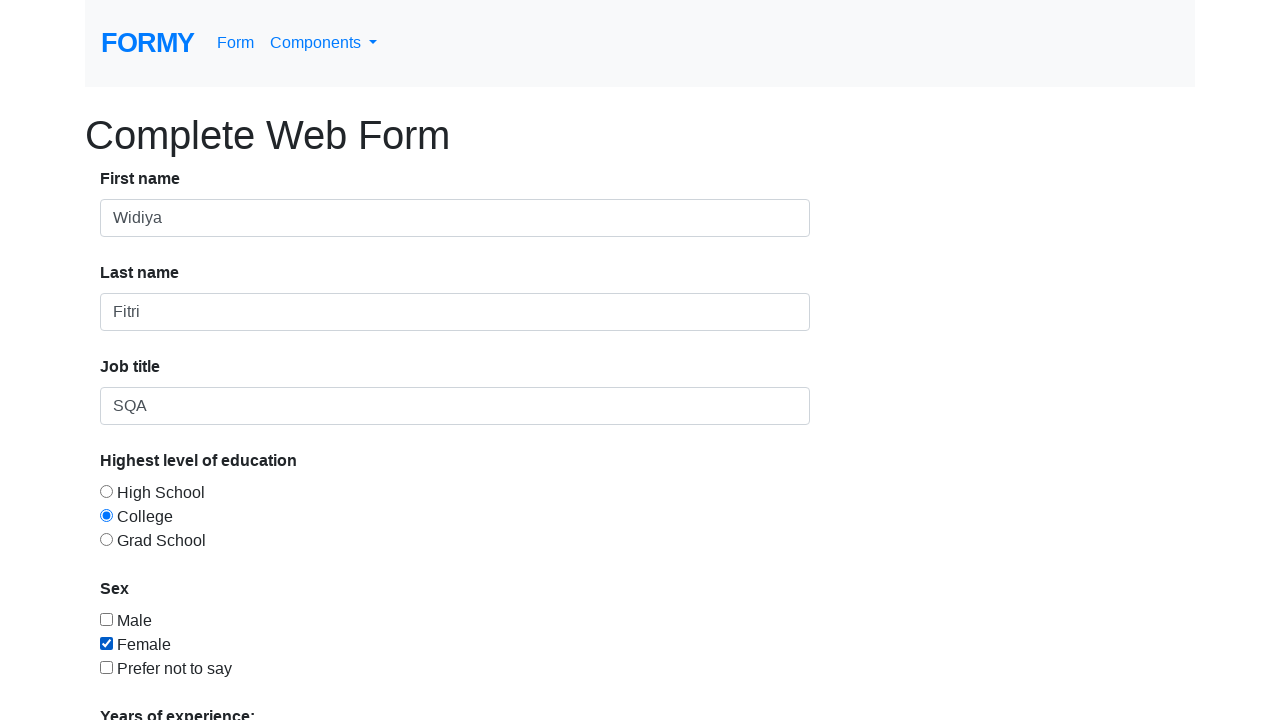

Selected '0-1' years experience from dropdown on #select-menu
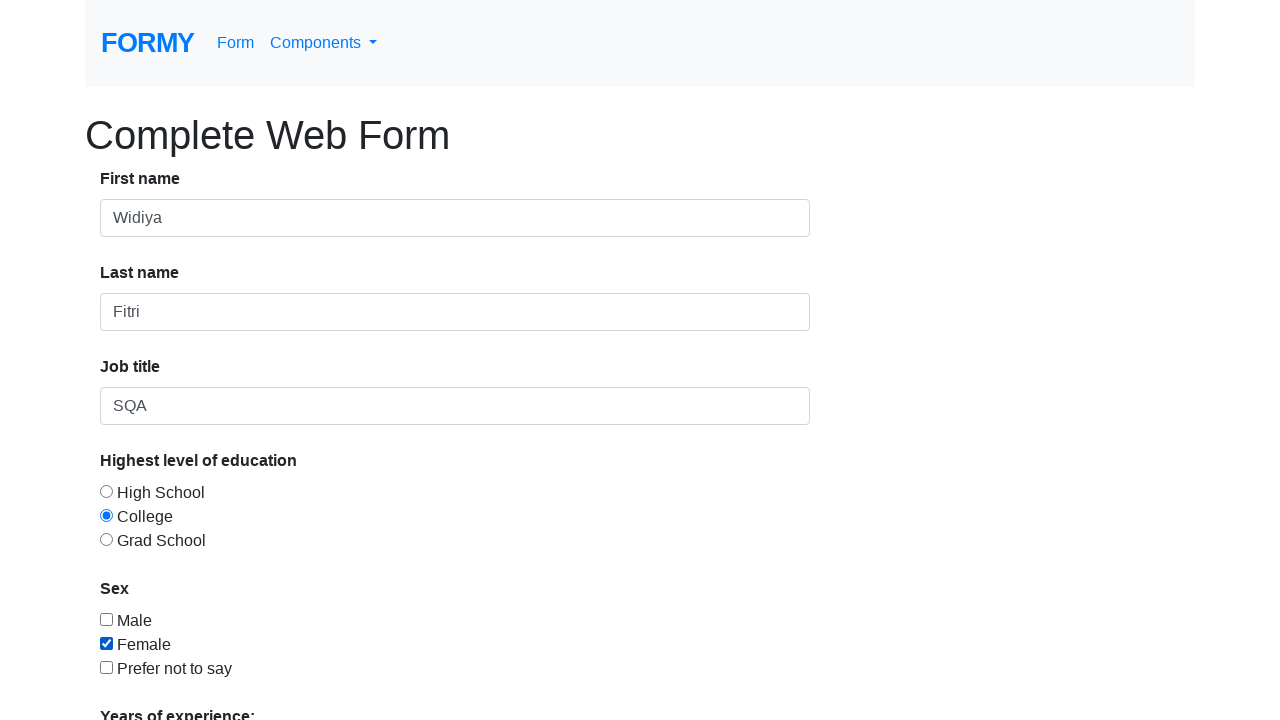

Filled date picker with '14102022' on #datepicker
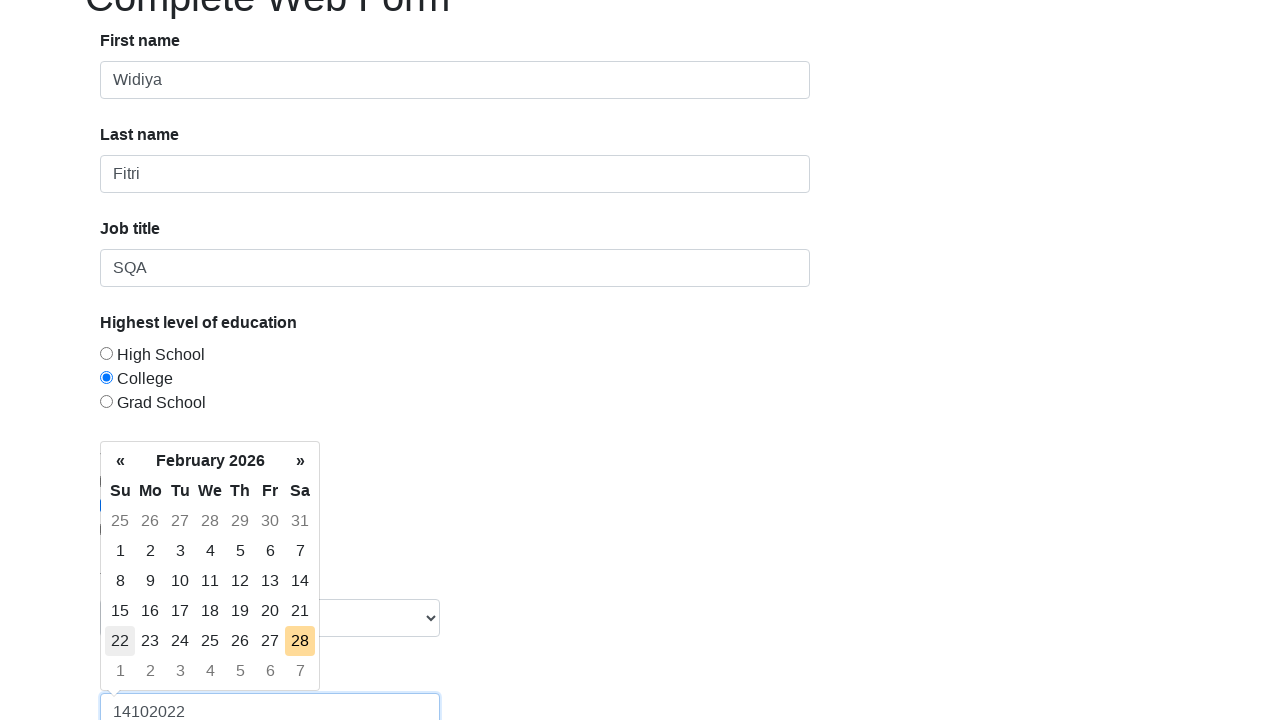

Clicked form submit button at (148, 680) on xpath=/html/body/div/form/div/div[8]/a
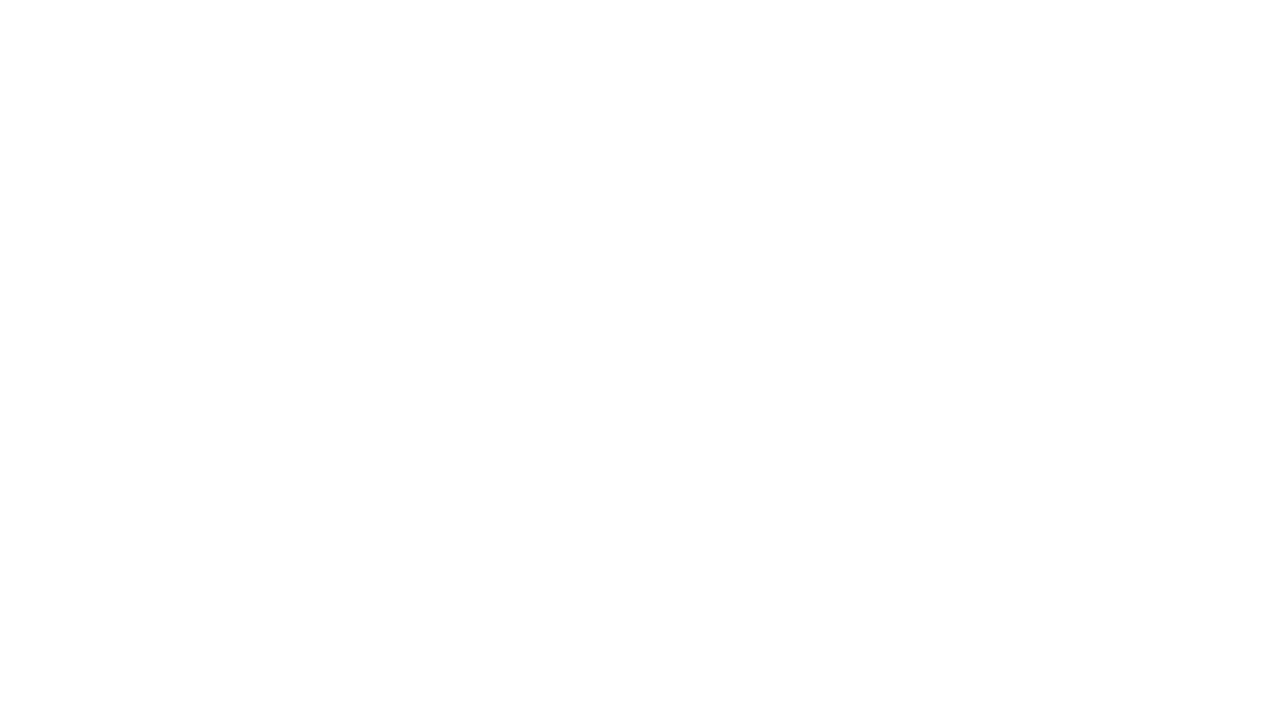

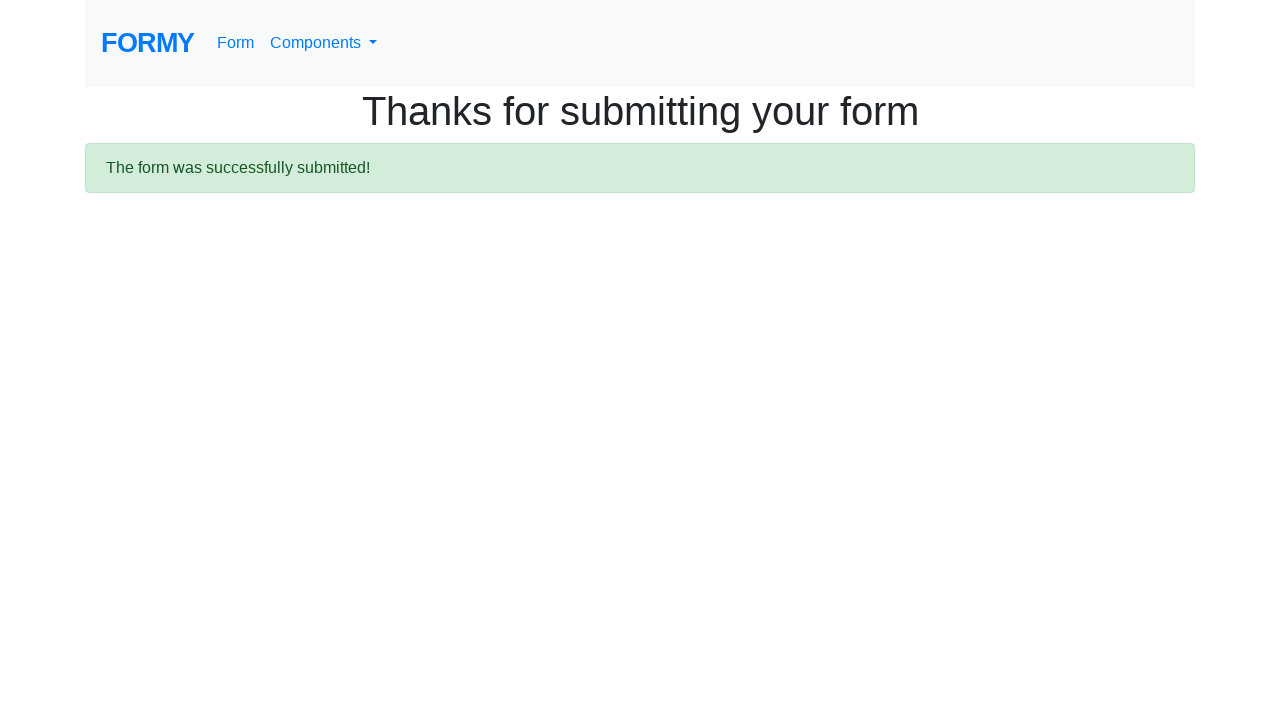